Tests Python.org search functionality by entering a search query and verifying results are displayed

Starting URL: http://www.python.org

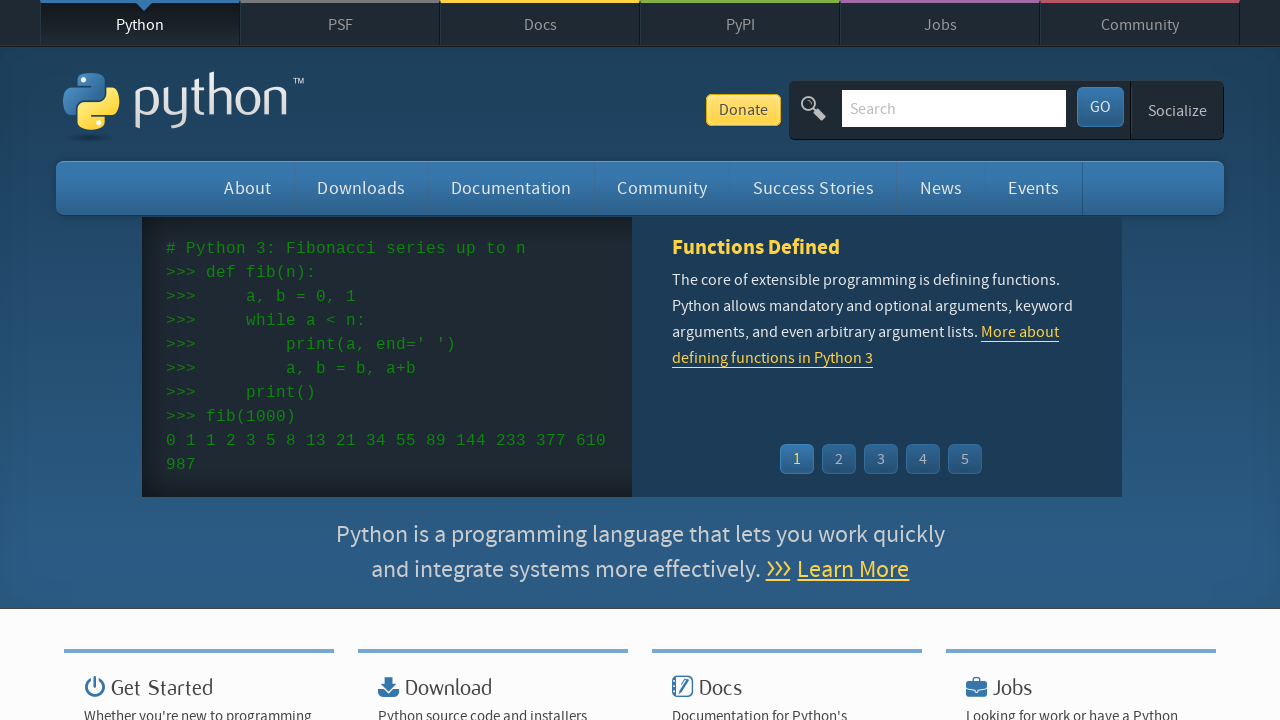

Filled search input with 'documentation' on input[name='q']
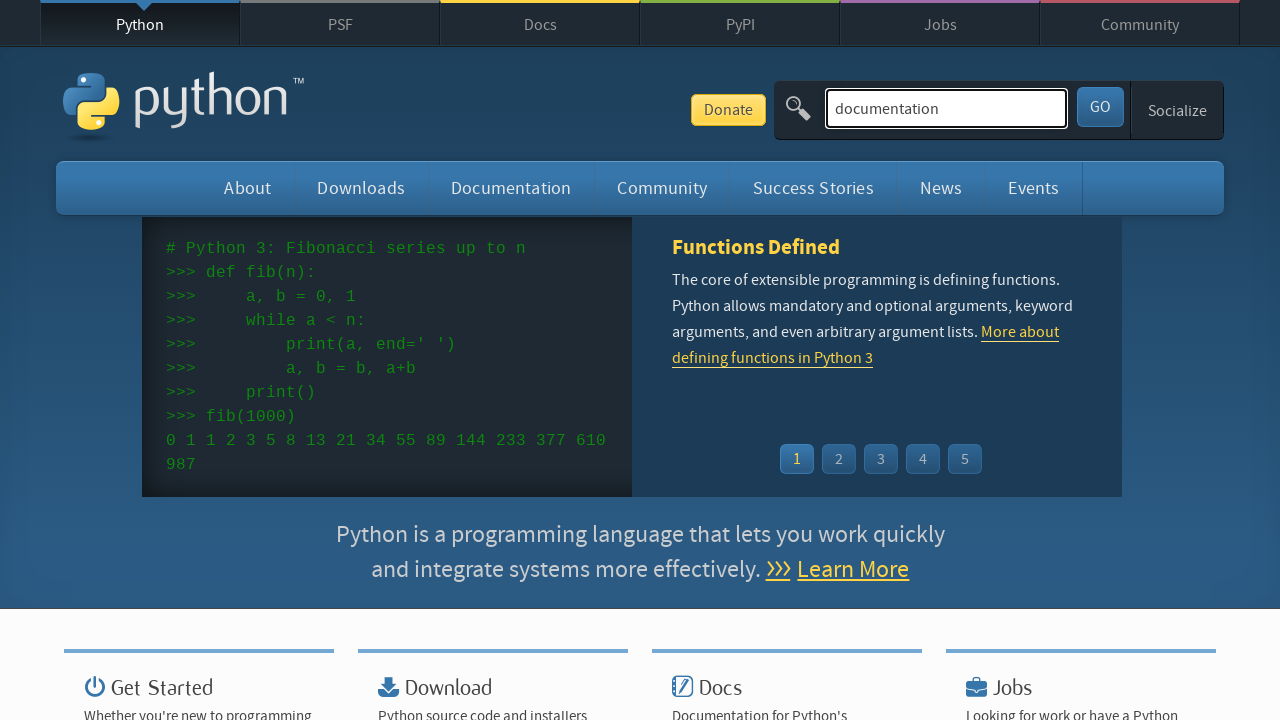

Pressed Enter to submit search query on input[name='q']
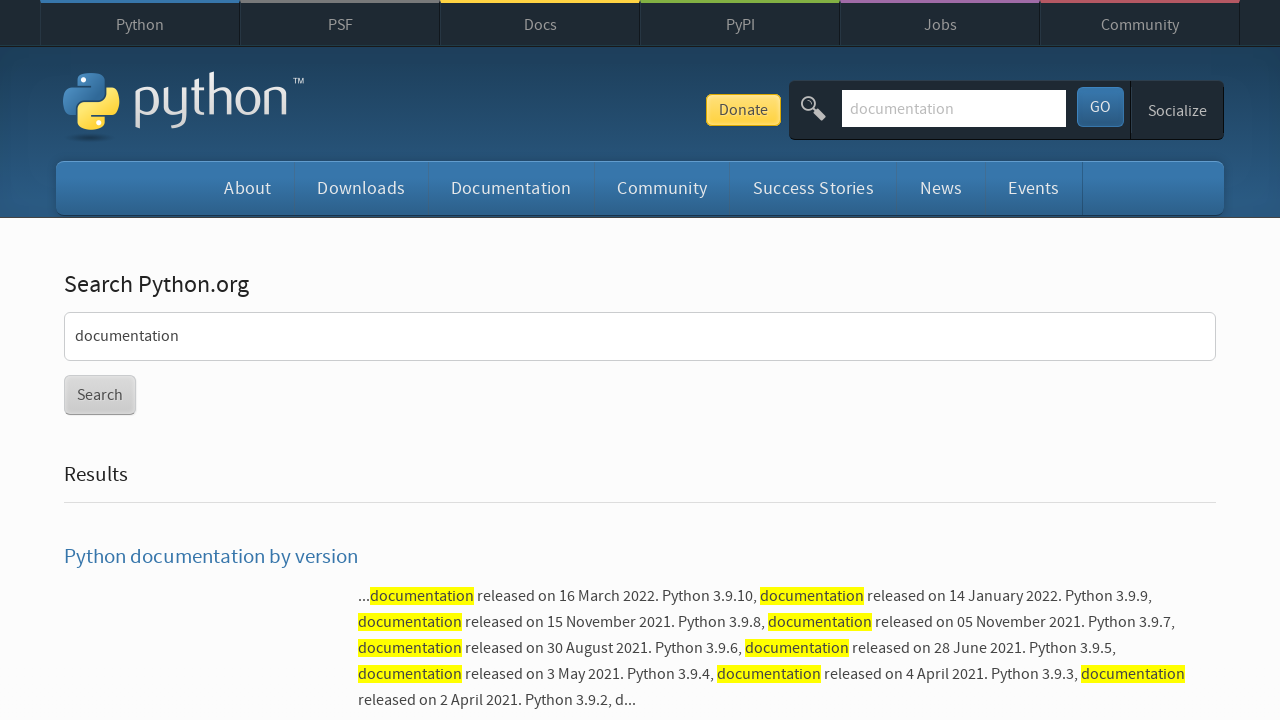

Waited for network idle after search submission
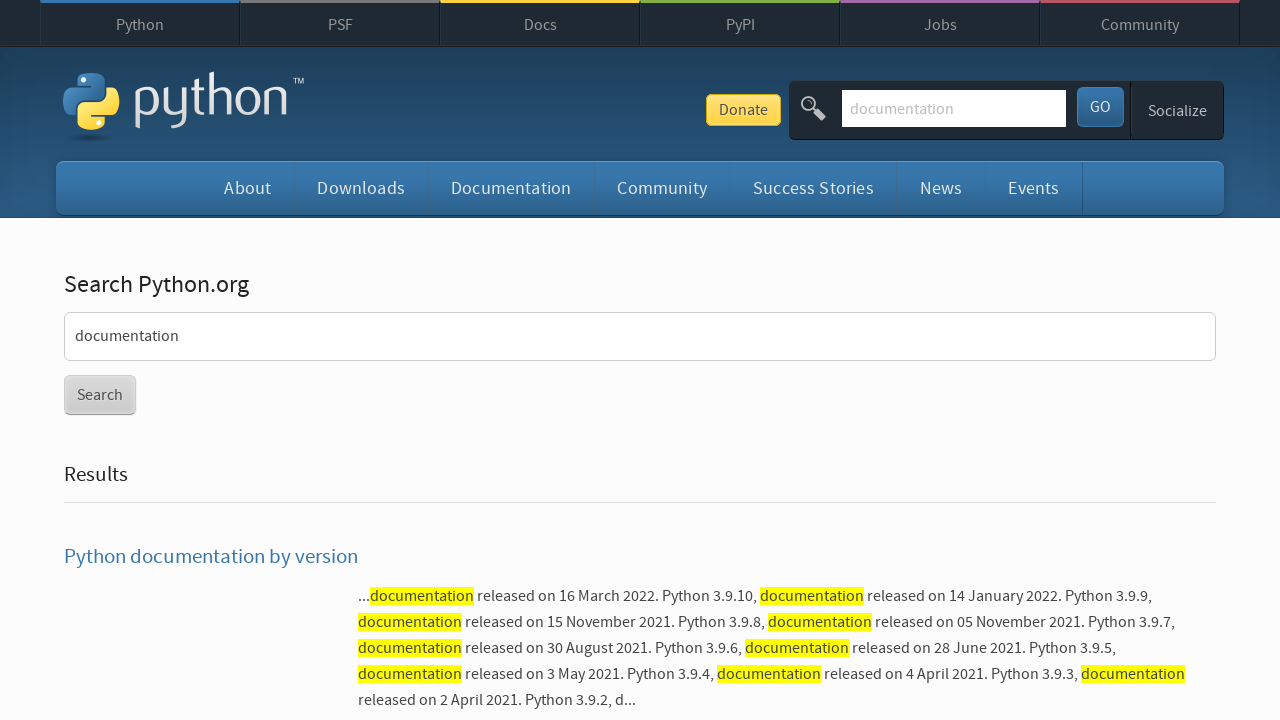

Verified search results are displayed (no 'No results found' message)
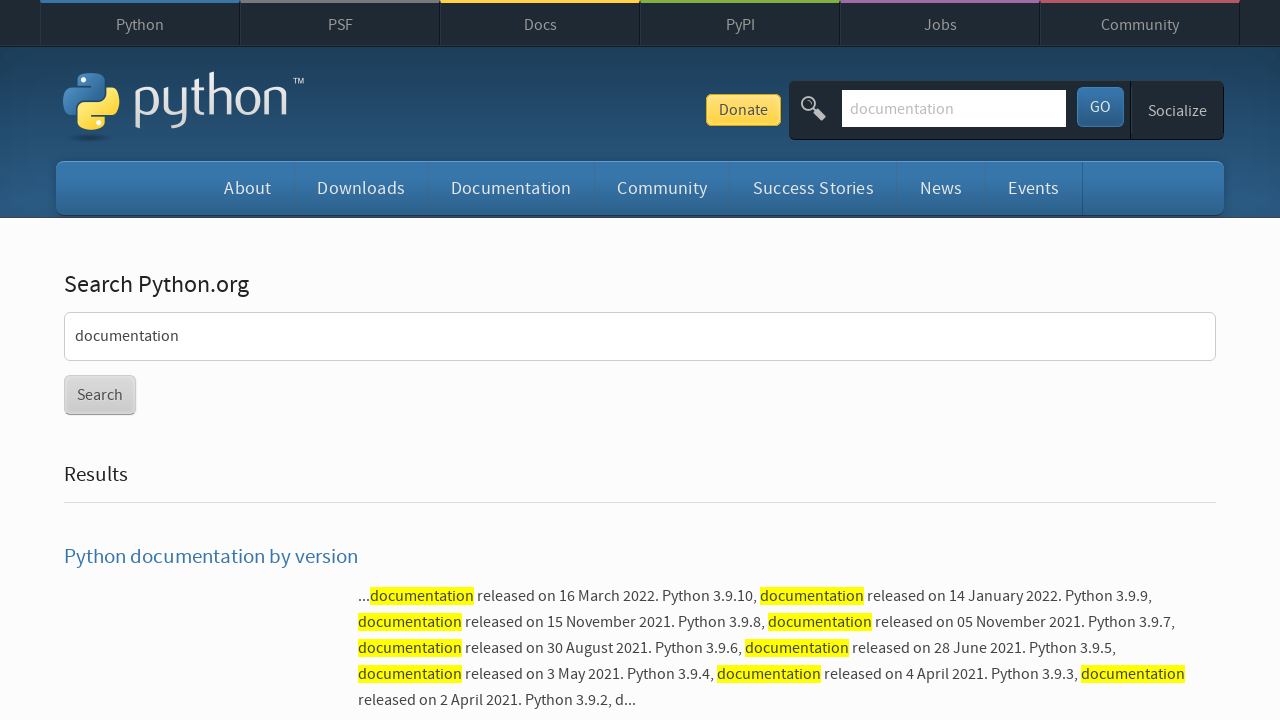

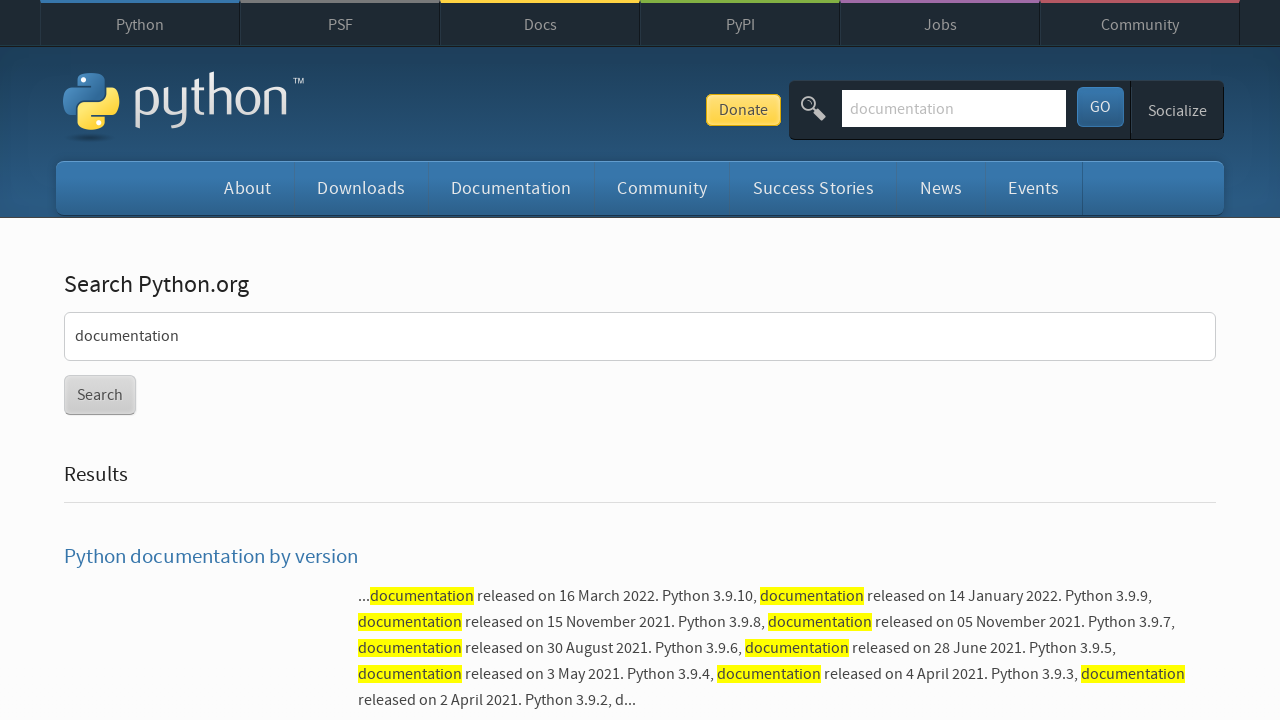